Tests hotel search functionality by entering a location in the hotel location search field

Starting URL: https://hotel-testlab.coderslab.pl/en/

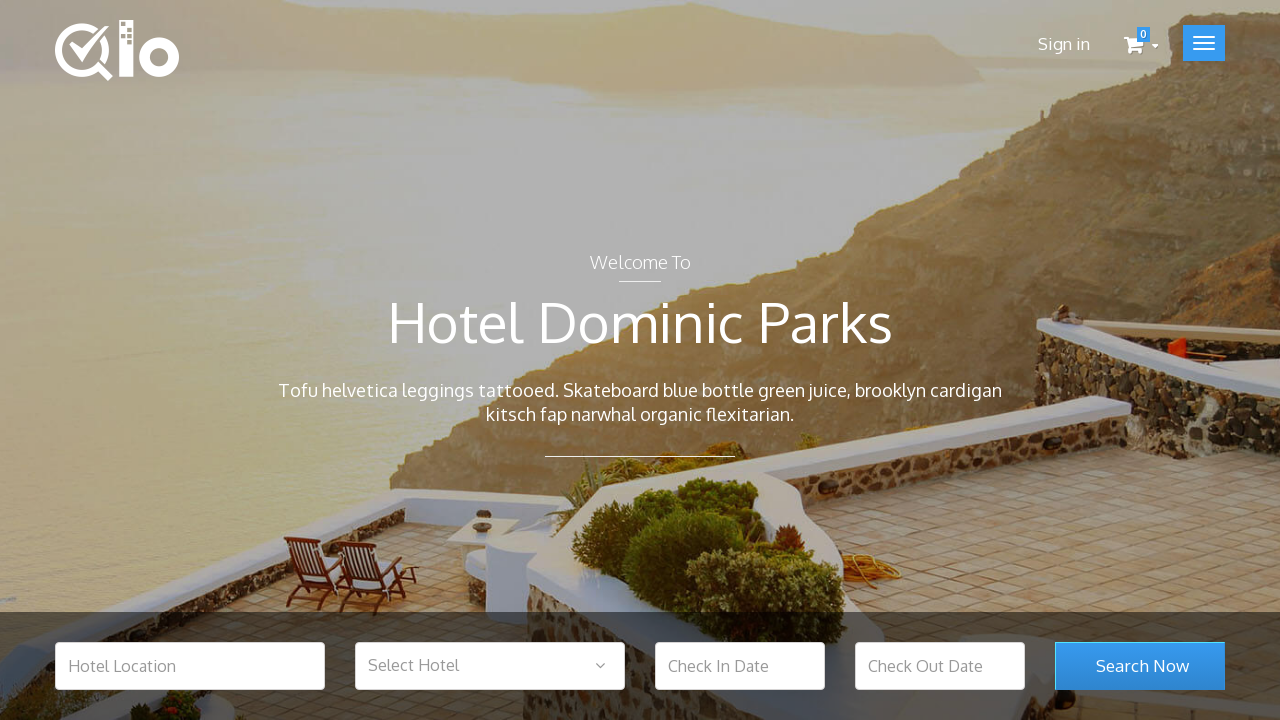

Filled hotel location search field with 'Warsaw' on #hotel_location
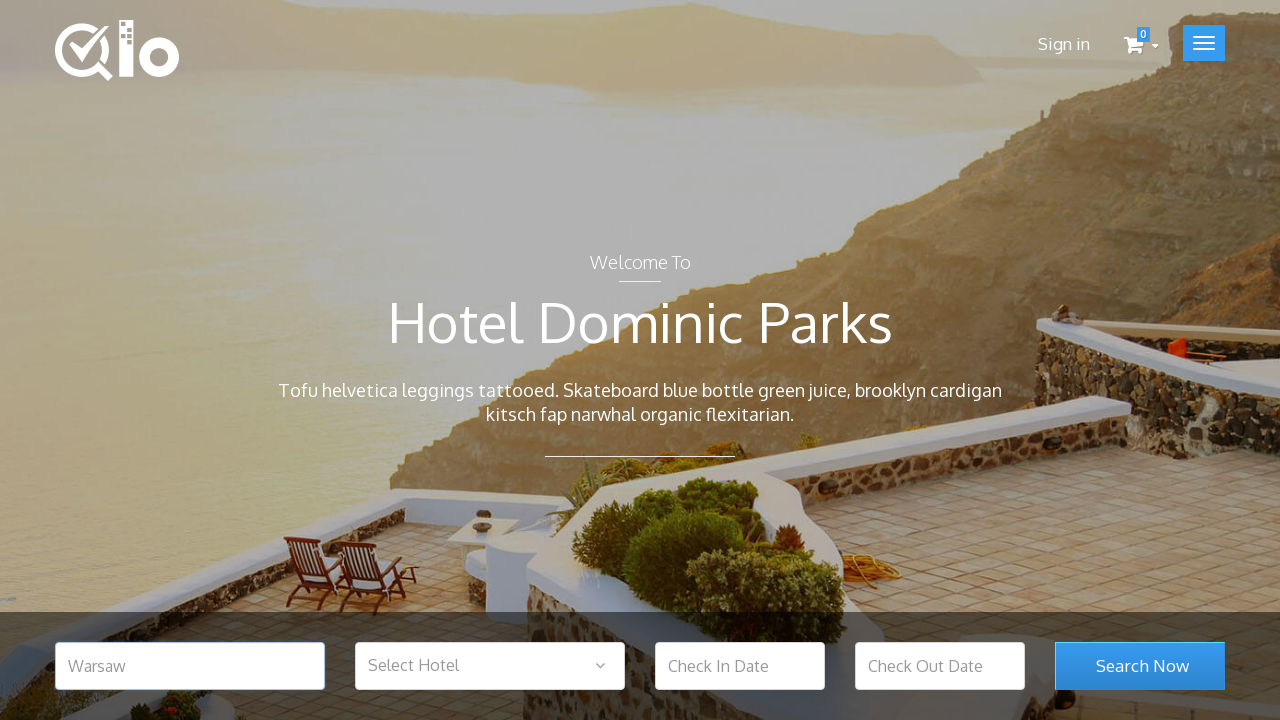

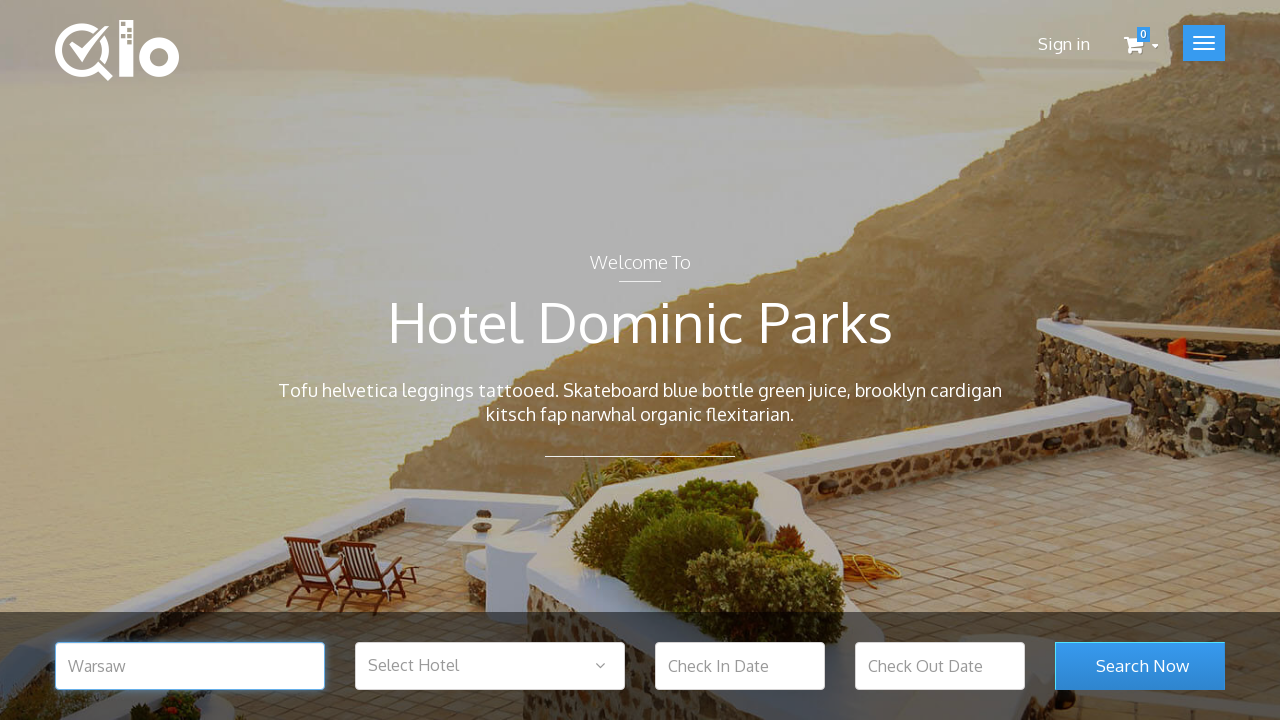